Tests the search functionality on a Selenium practice website by typing "cucumber" into the search input field

Starting URL: https://rahulshettyacademy.com/seleniumPractise/#/

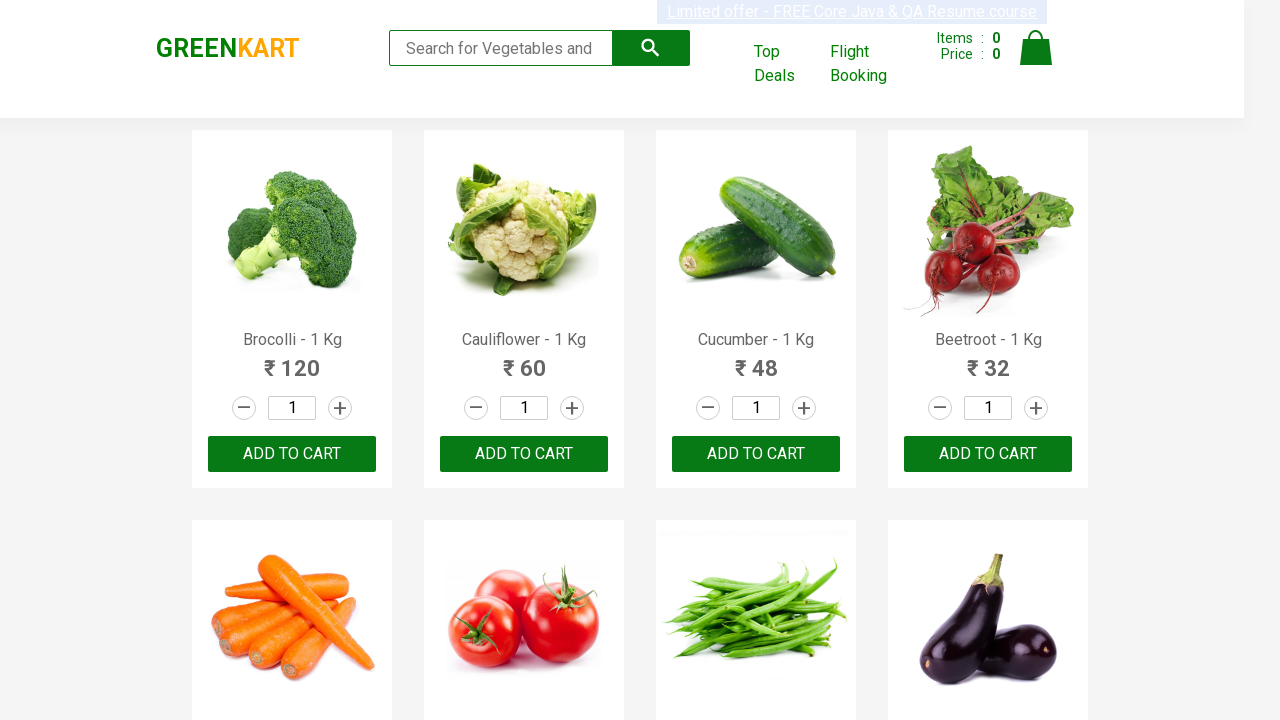

Filled search field with 'cucumber' on .search-keyword
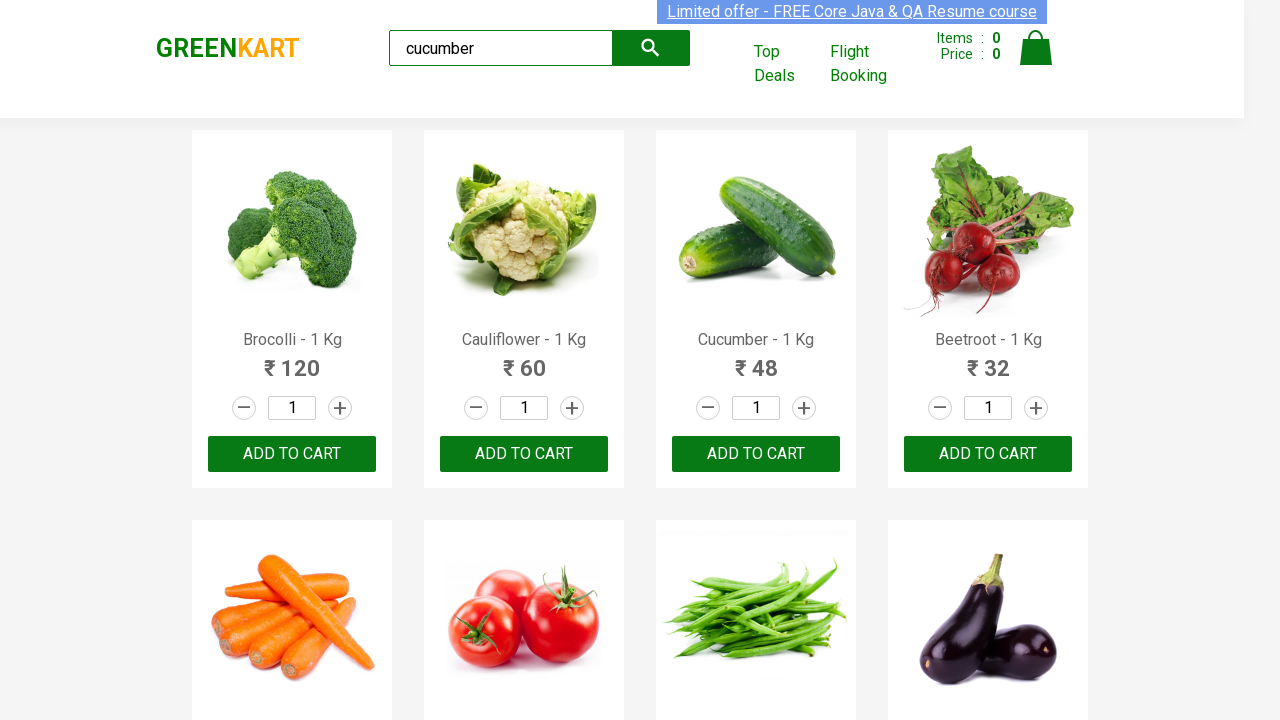

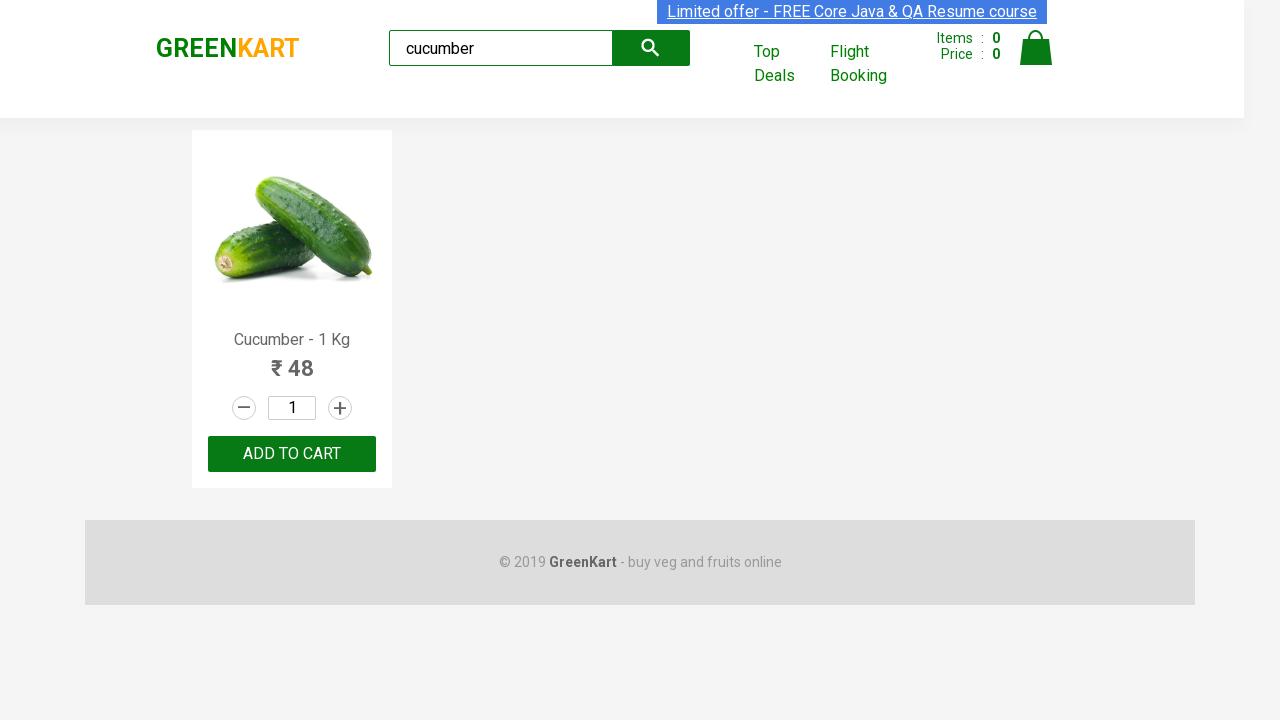